Tests navigation menu and button functionality across a law firm website by clicking through header menu options and verifying that fusion buttons on each page are clickable and functional.

Starting URL: https://kffjlaw.wpengine.com/

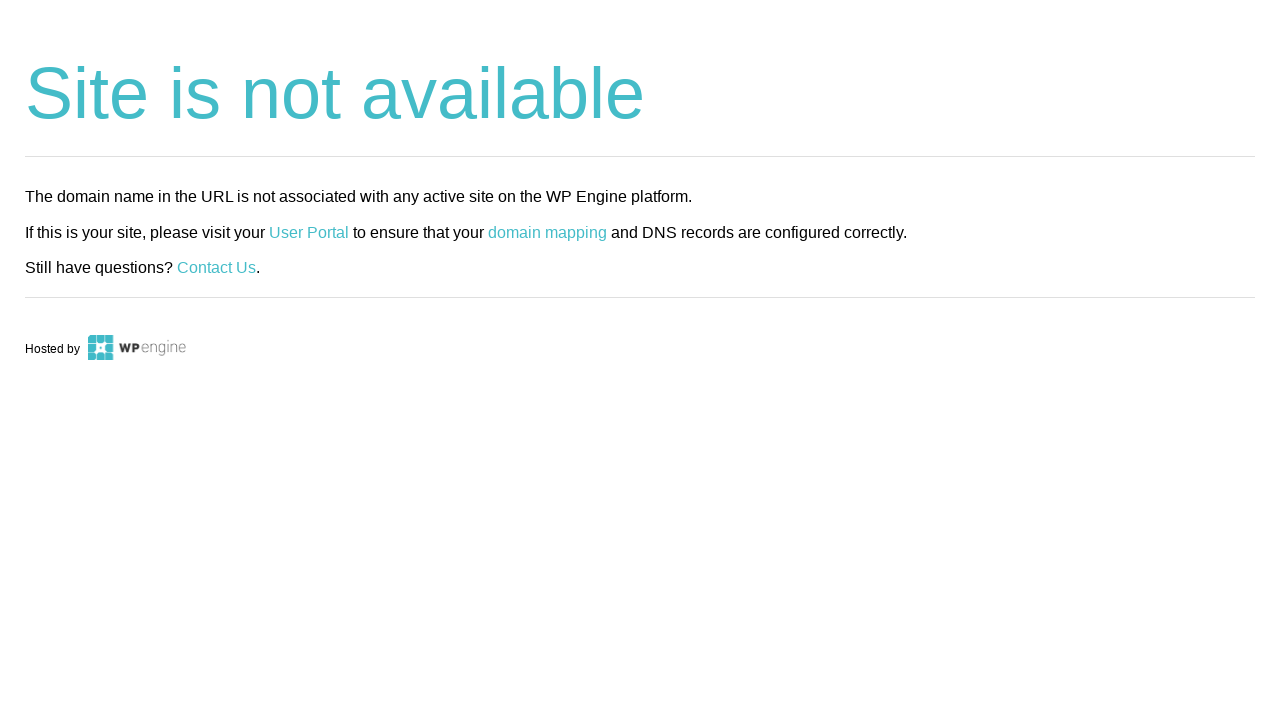

Set viewport to 1920x1080 desktop size
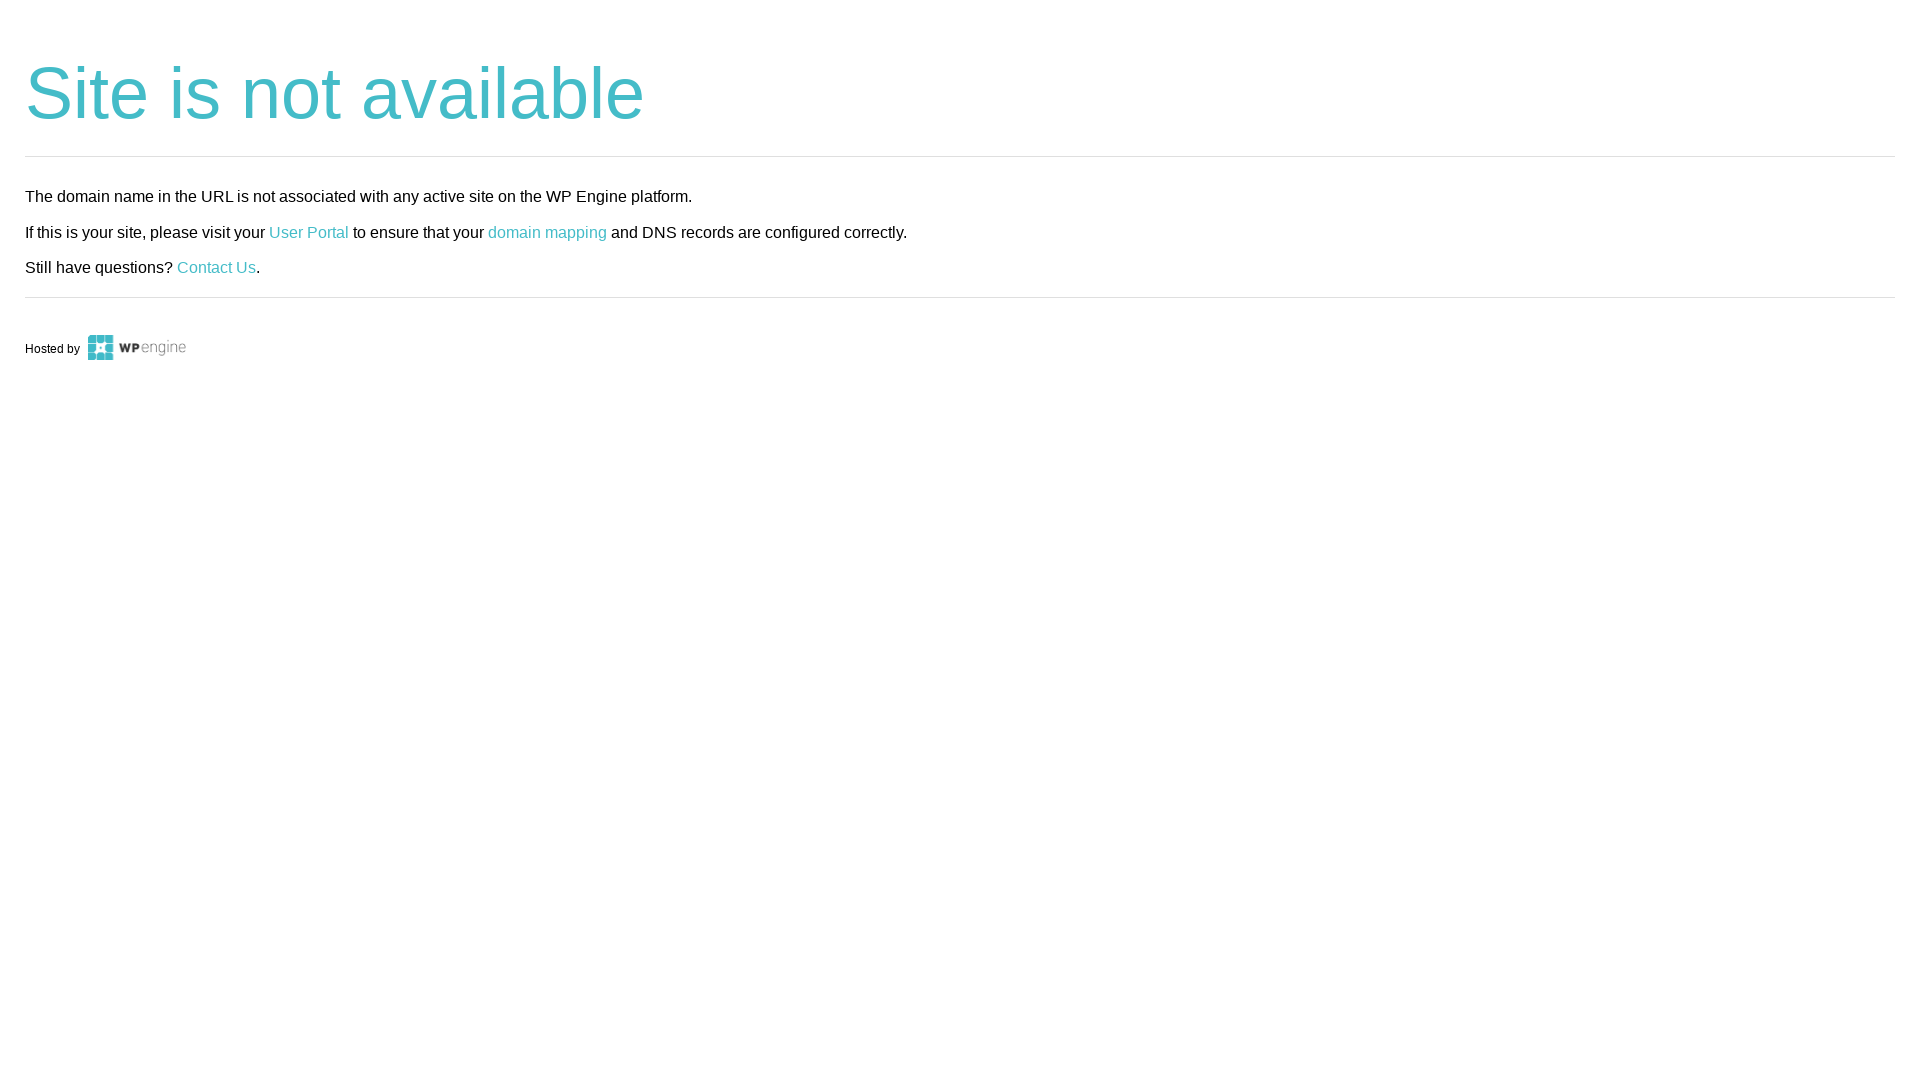

Retrieved all header menu options
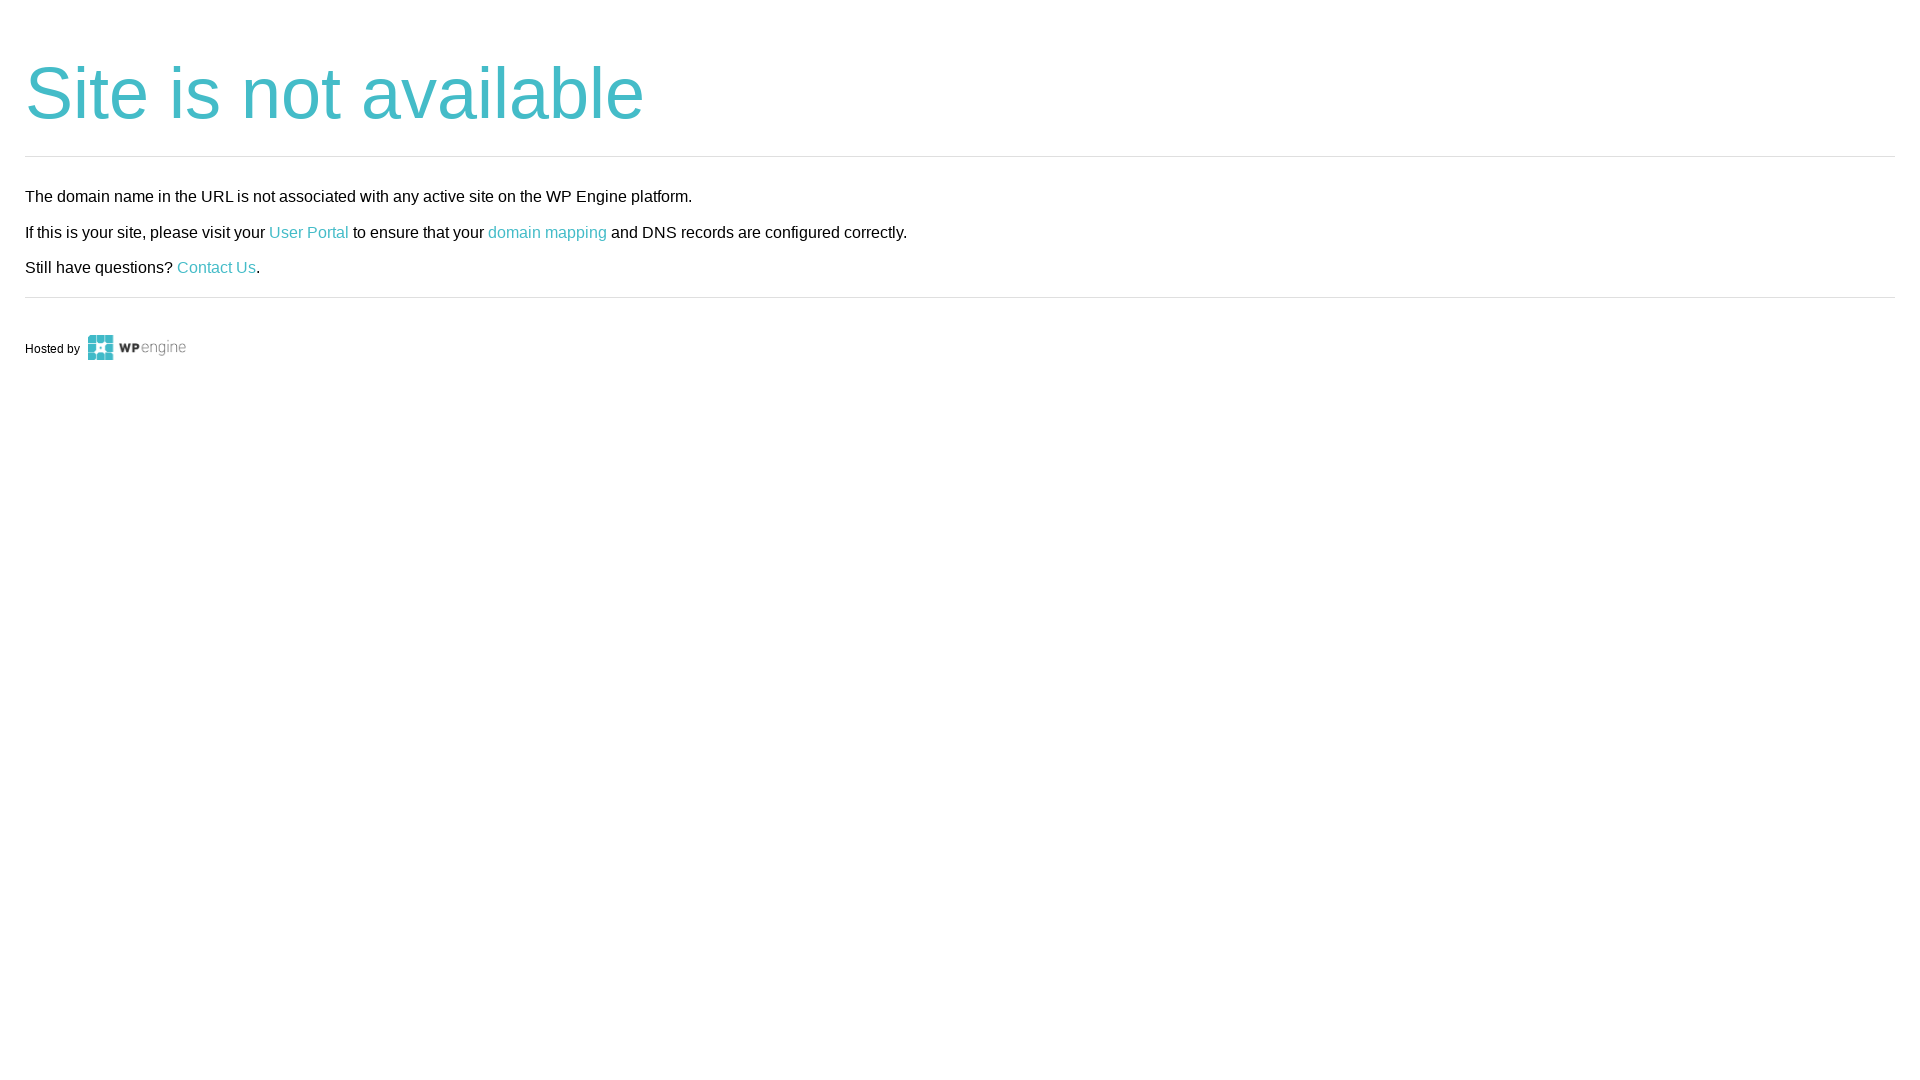

Found 0 menu options in header
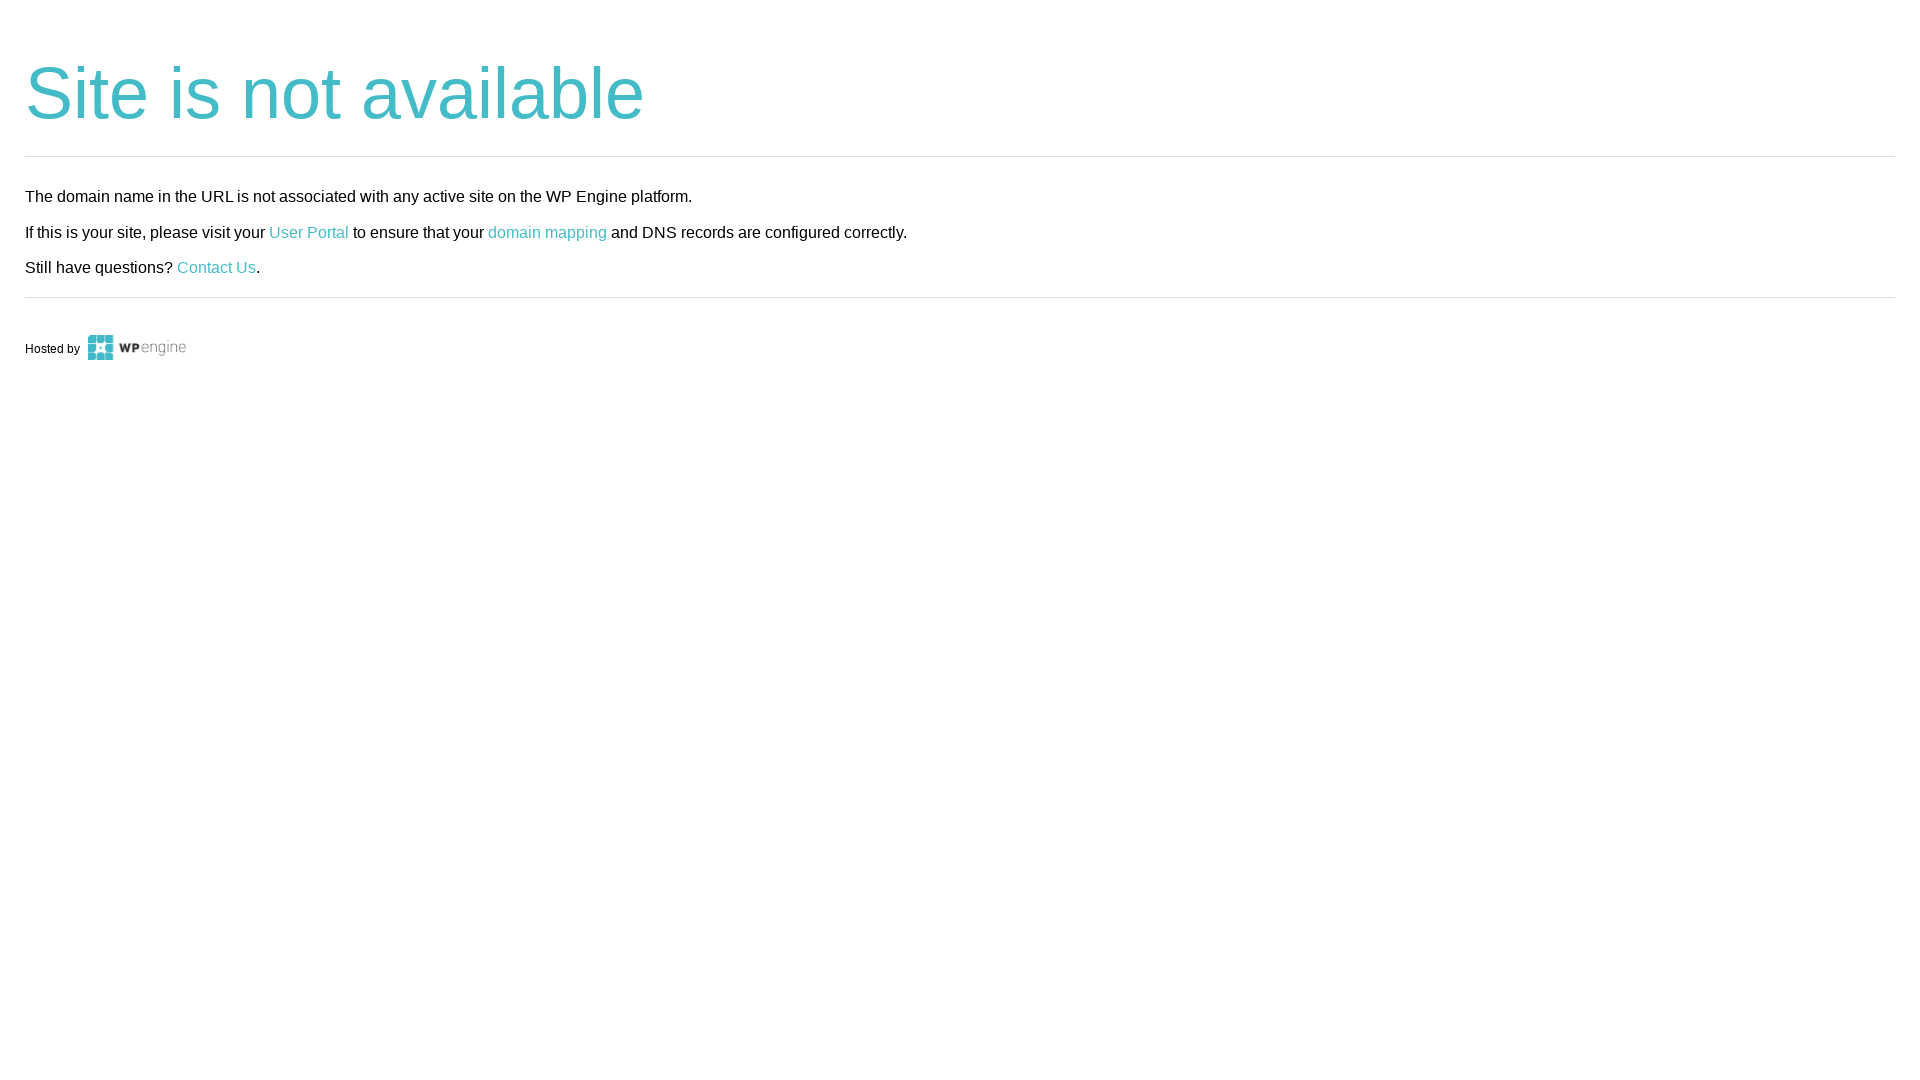

Navigated back to home page: https://kffjlaw.wpengine.com/
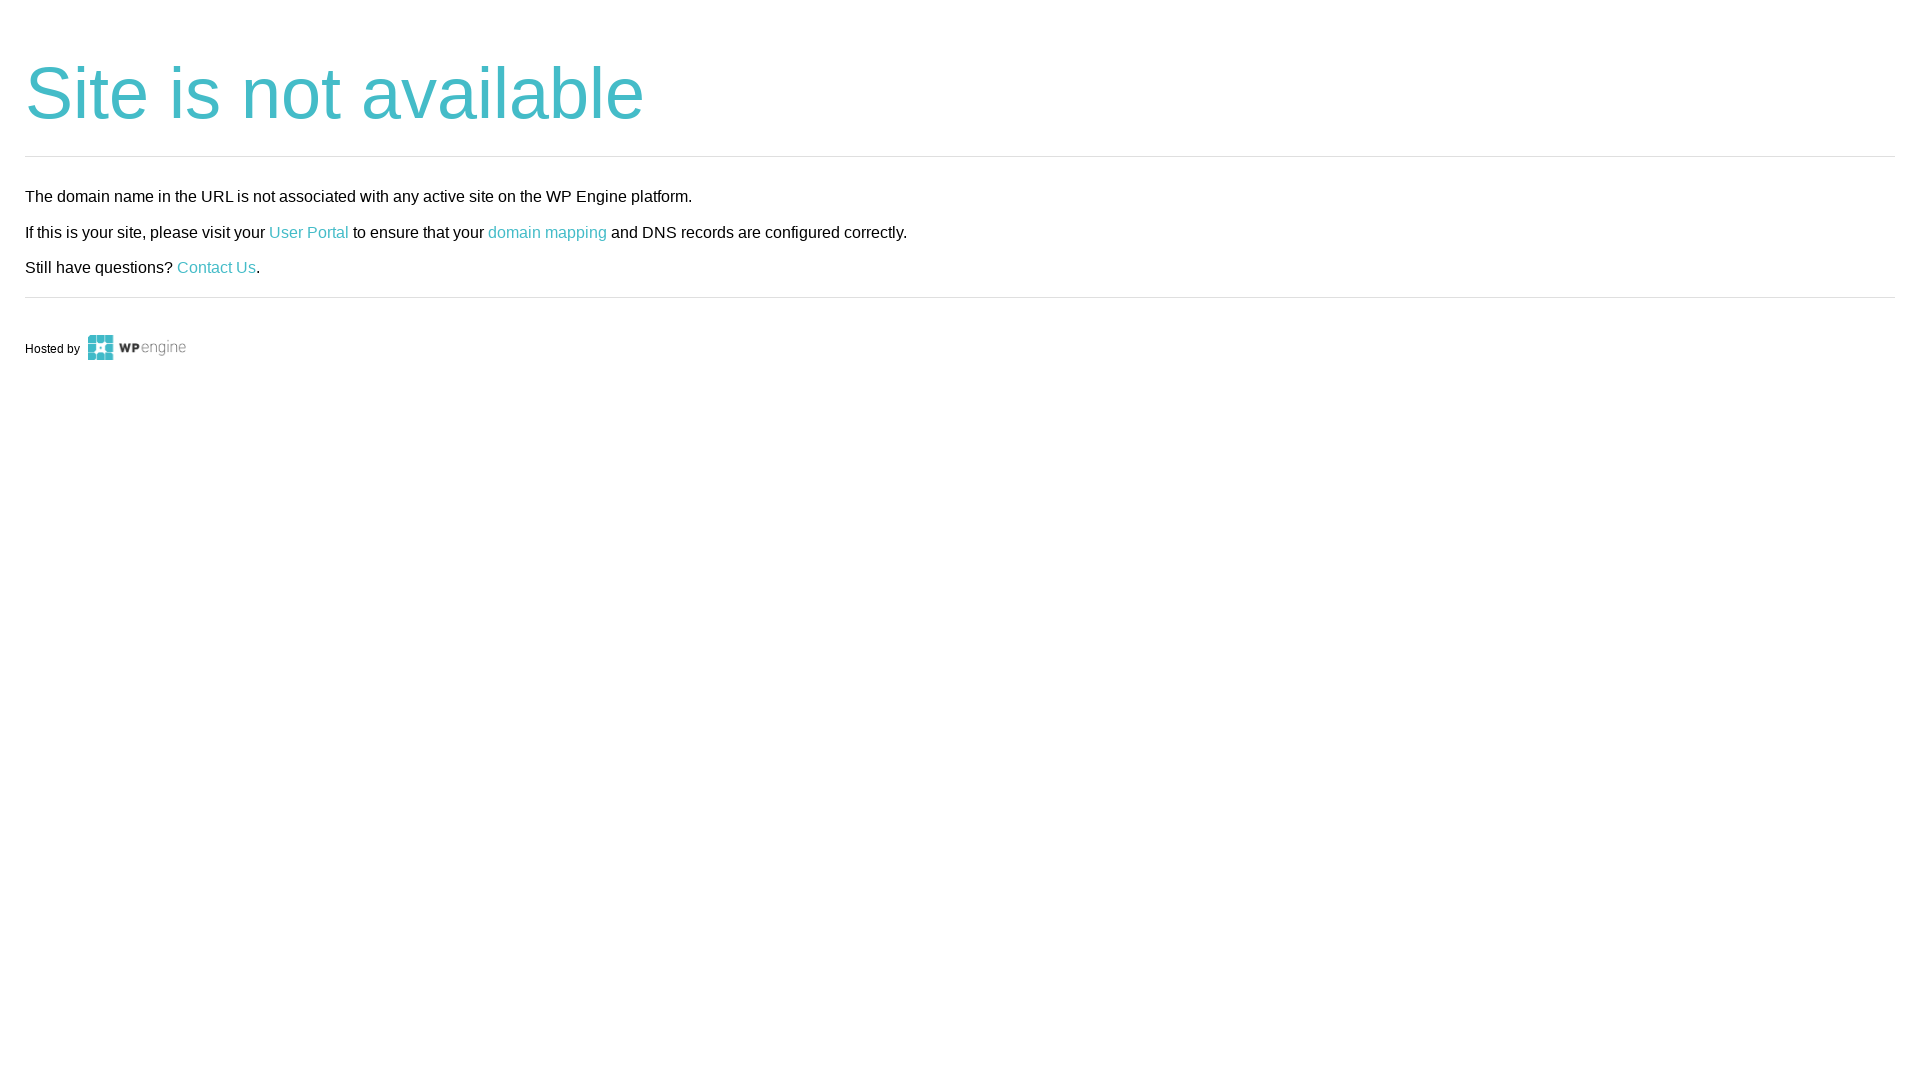

Home page DOM loaded
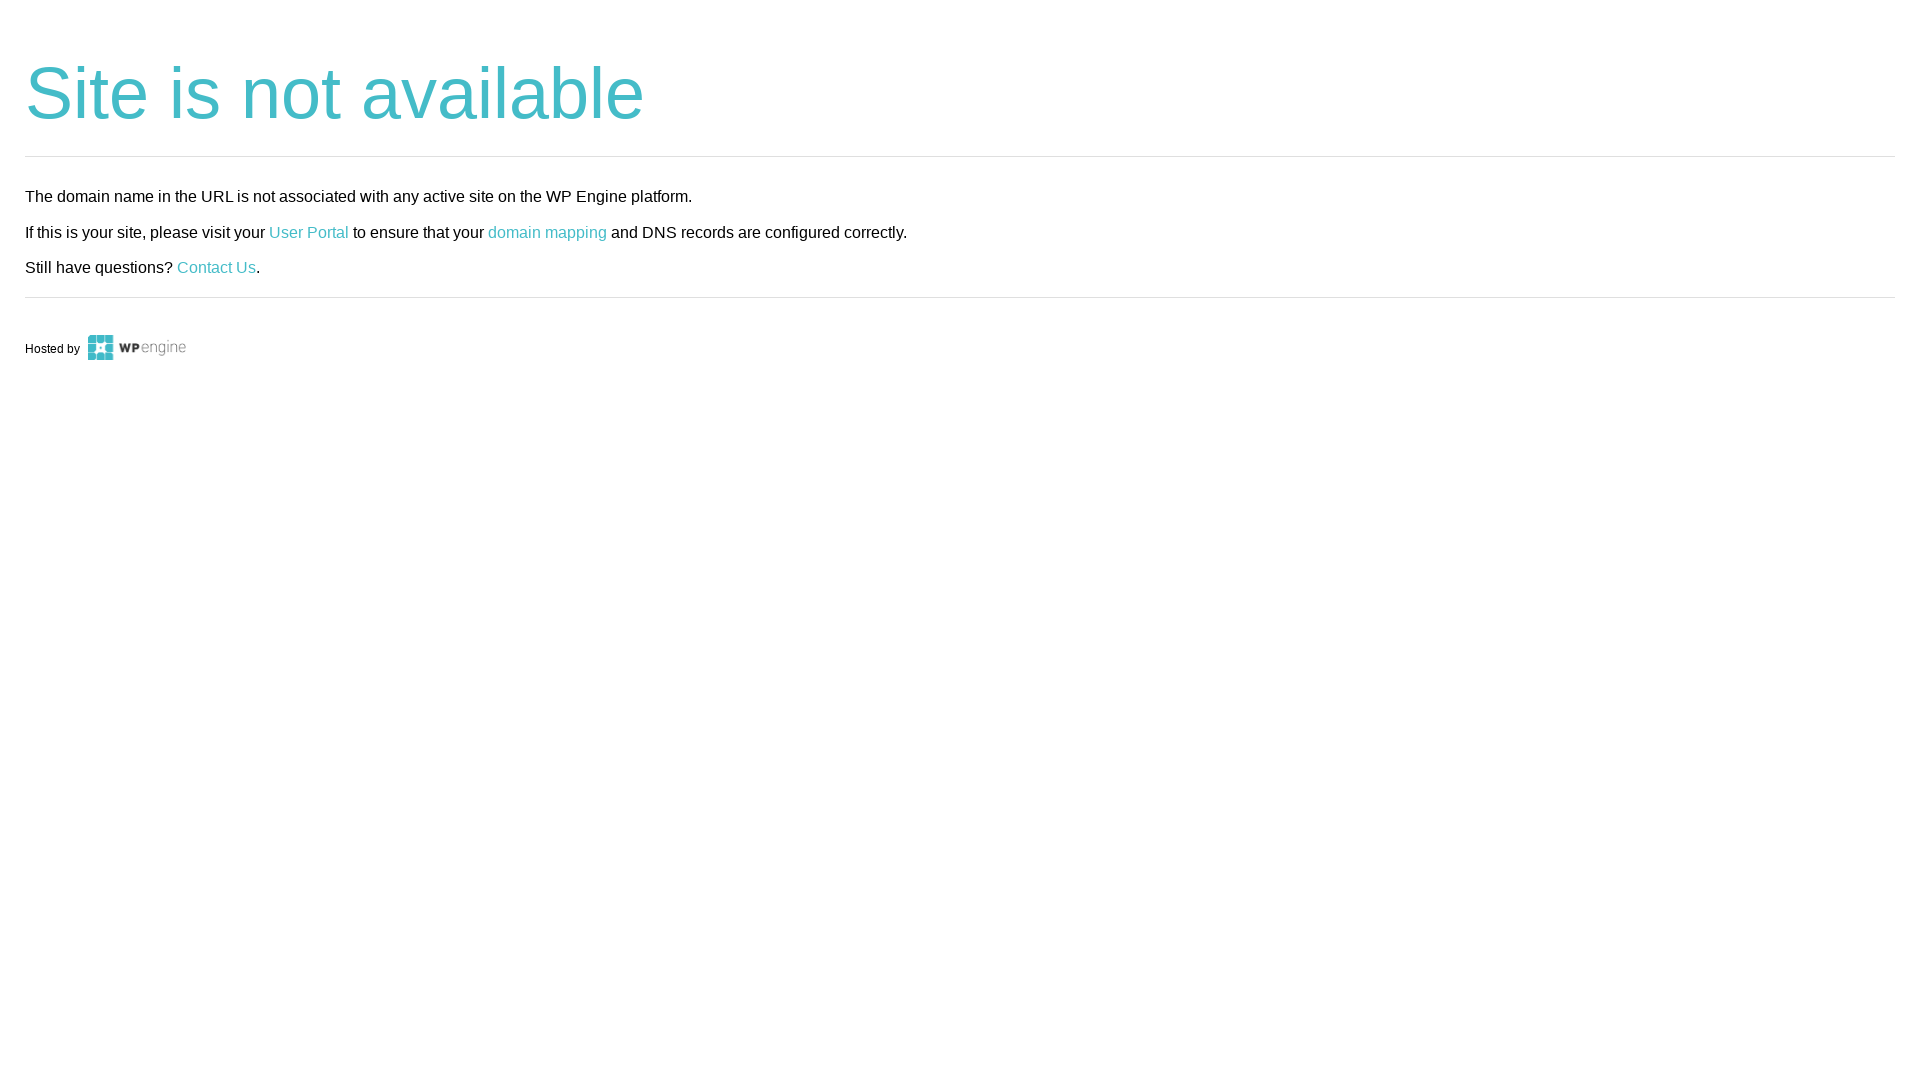

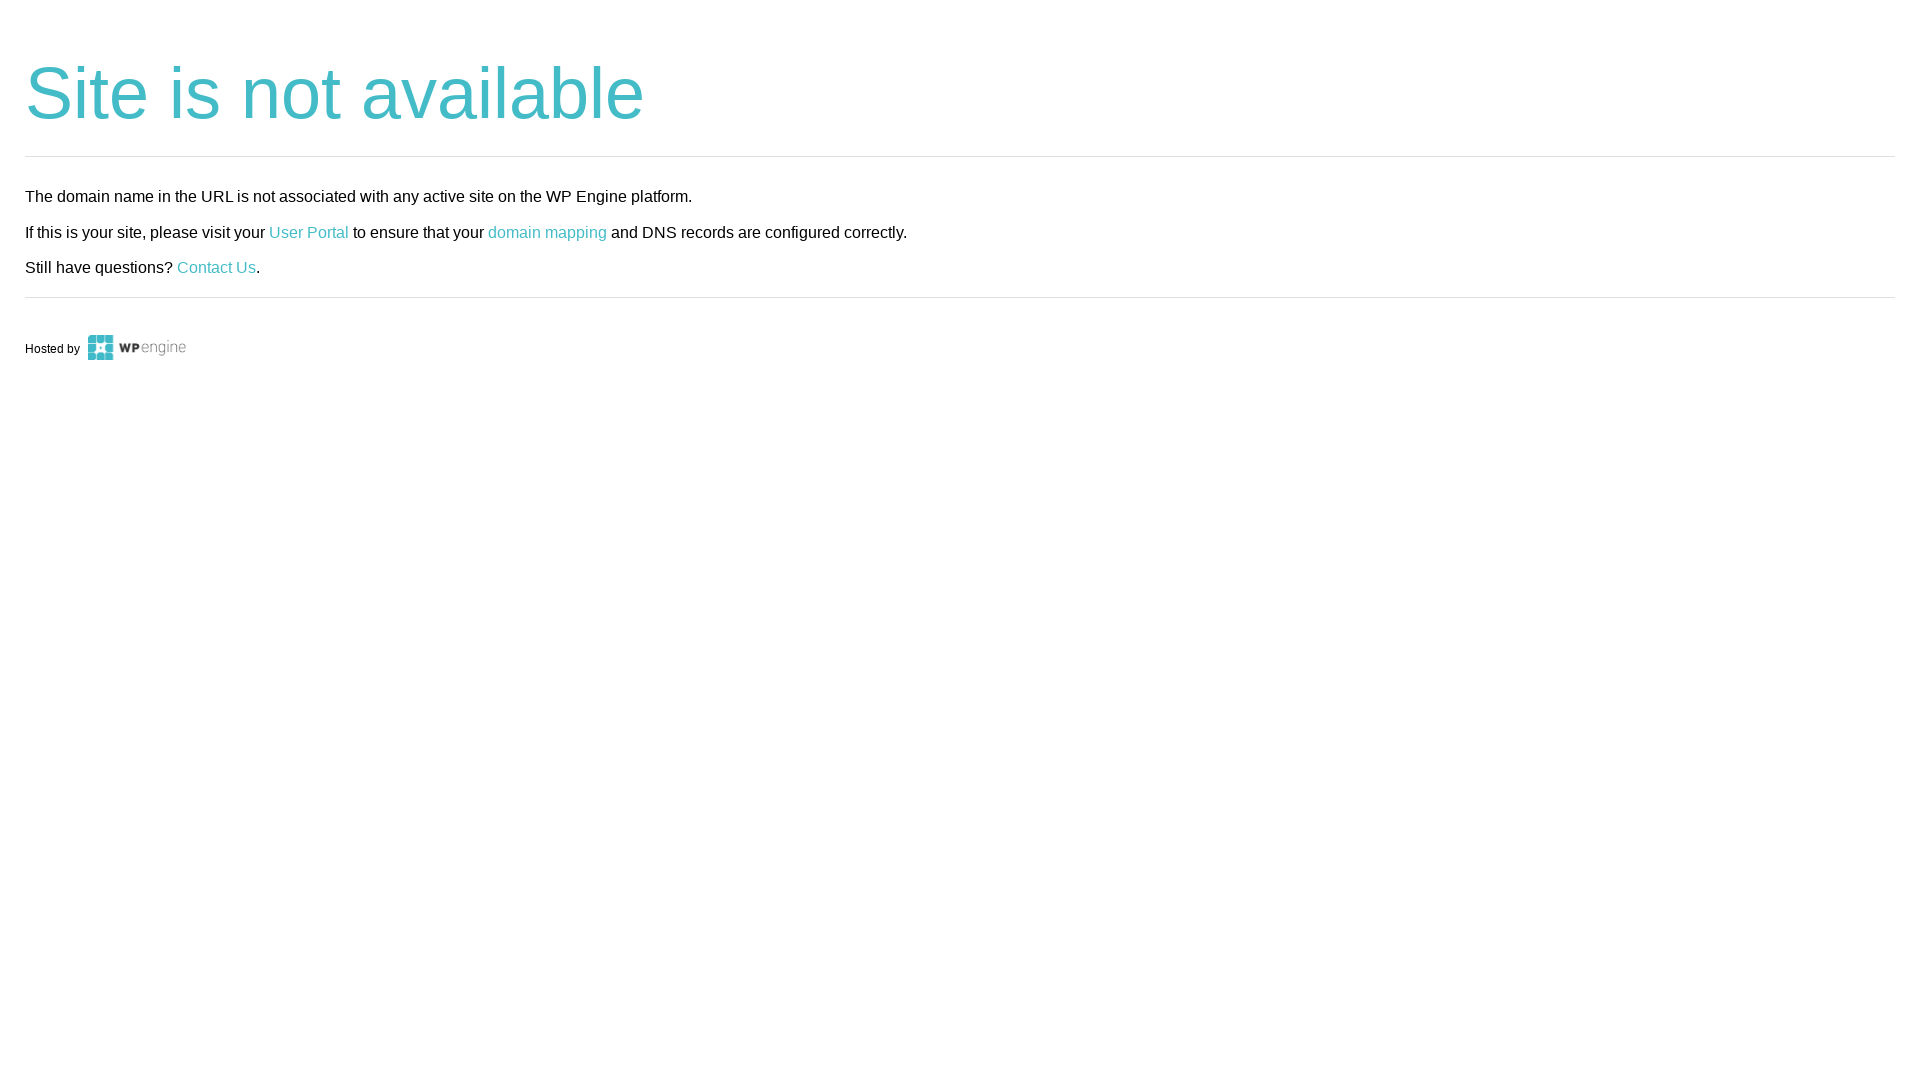